Tests the feedback form language selection by selecting multiple languages and verifying the result

Starting URL: https://acctabootcamp.github.io/site/tasks/provide_feedback

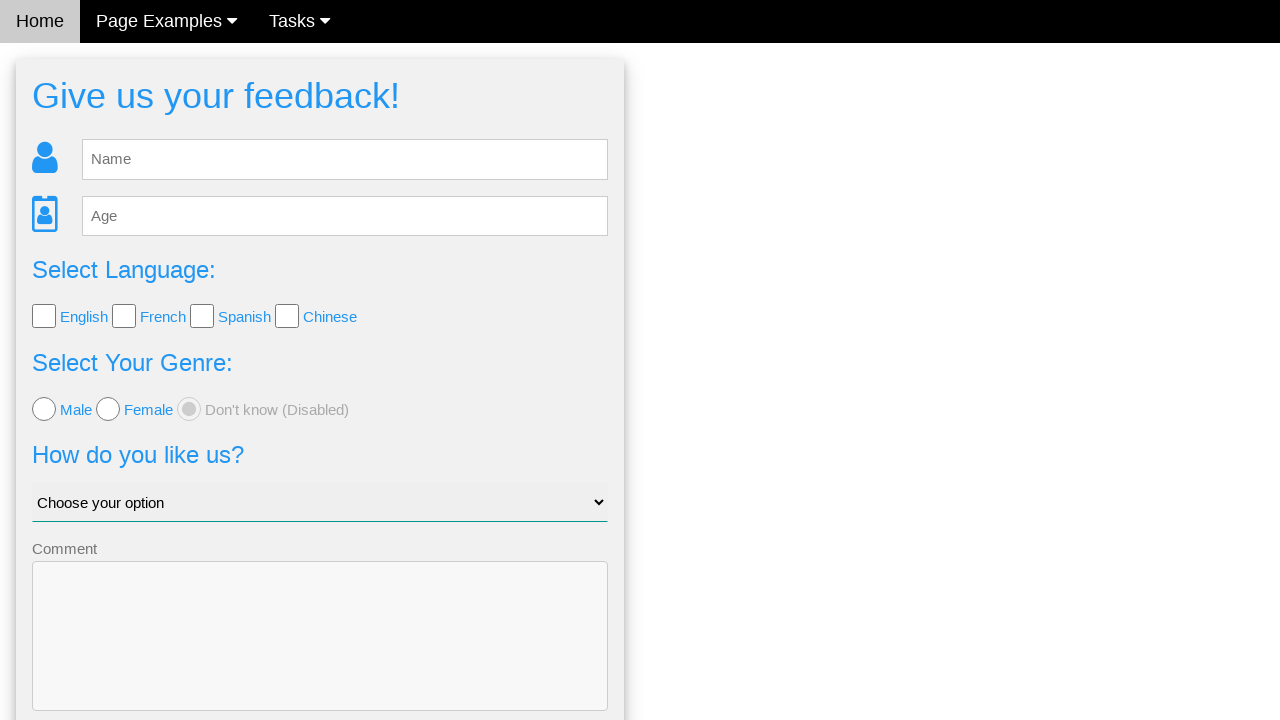

Filled name field with 'Test User' on #fb_name
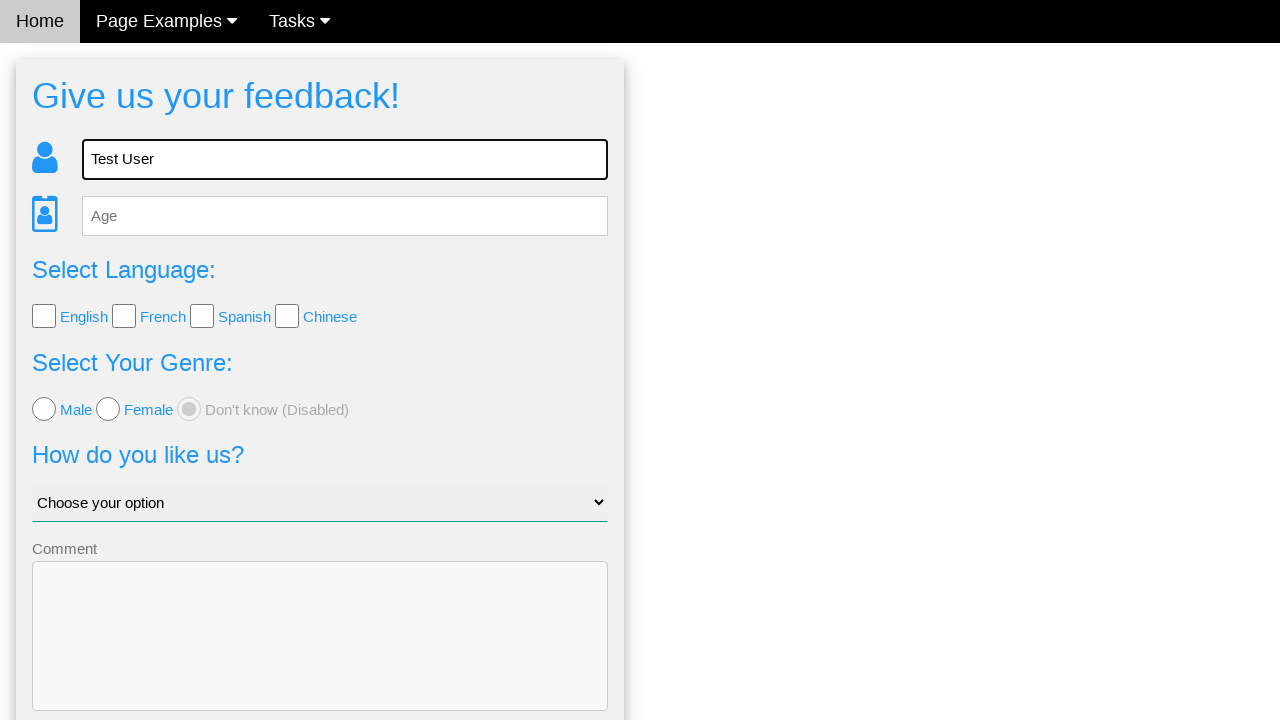

Filled age field with '28' on #fb_age
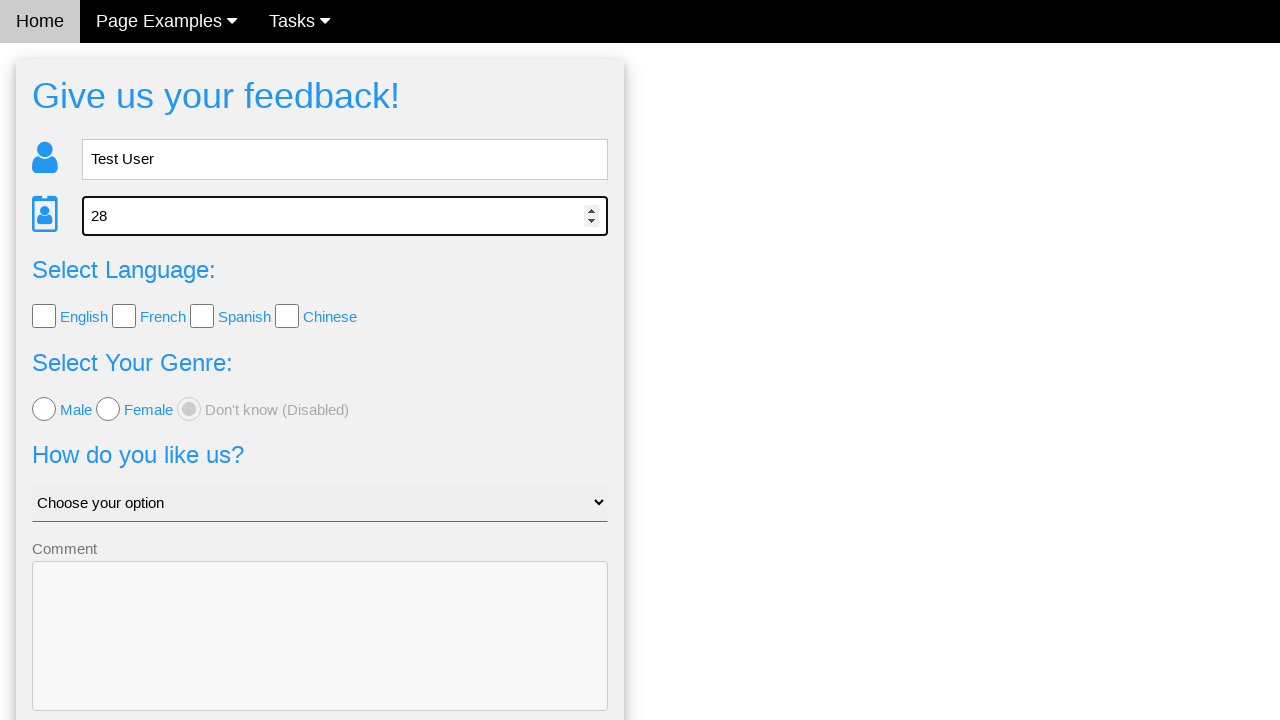

Selected English language checkbox at (44, 316) on xpath=//*[@value='English']
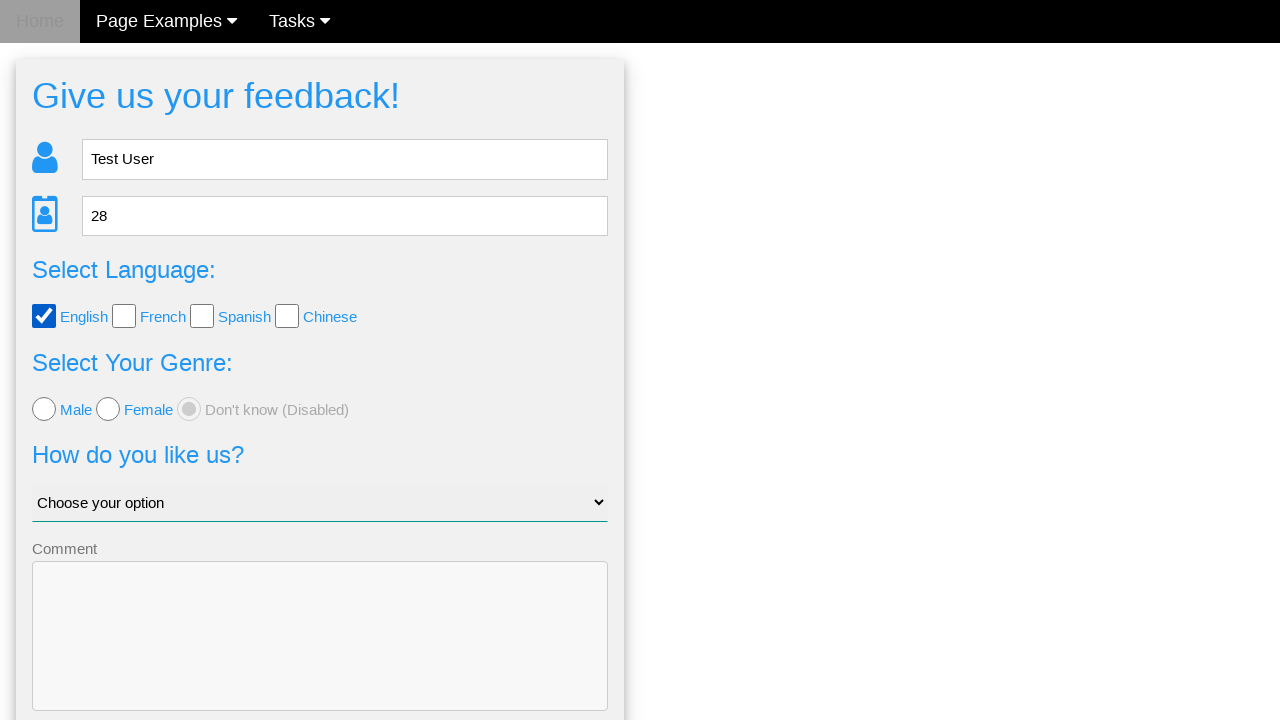

Selected Spanish language checkbox at (202, 316) on xpath=//*[@value='Spanish']
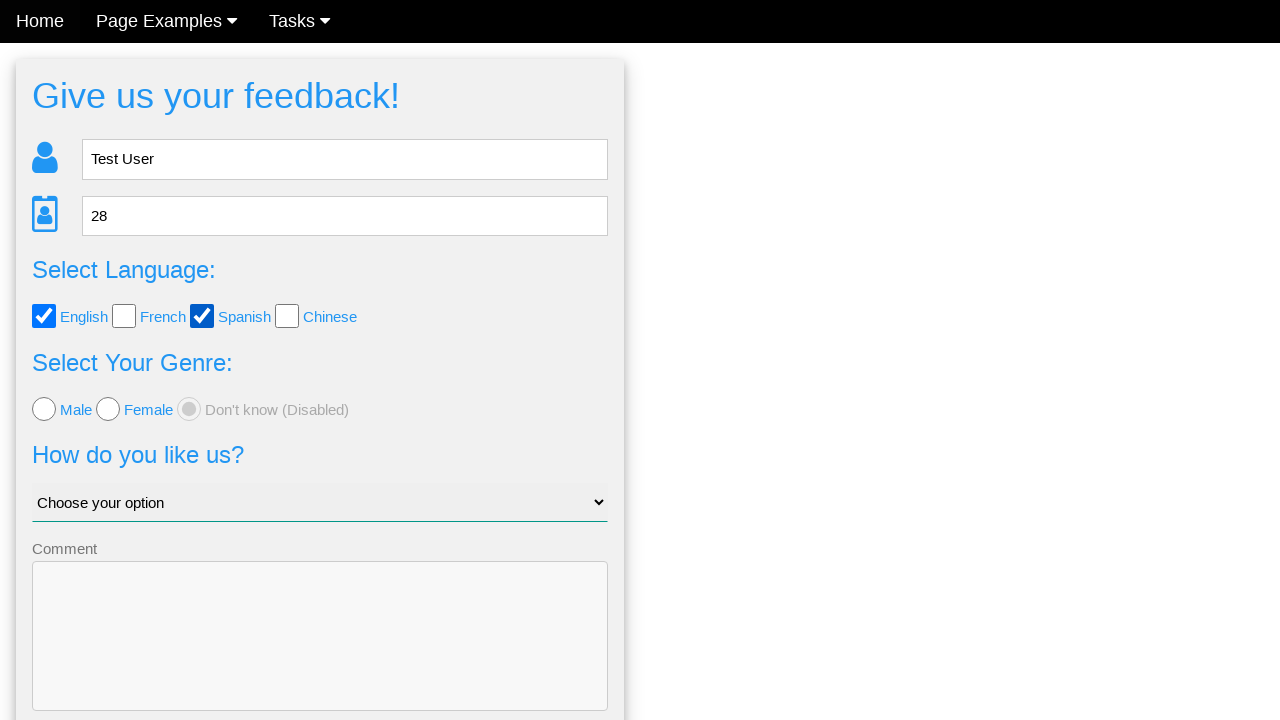

Clicked send feedback button at (320, 656) on .w3-btn-block
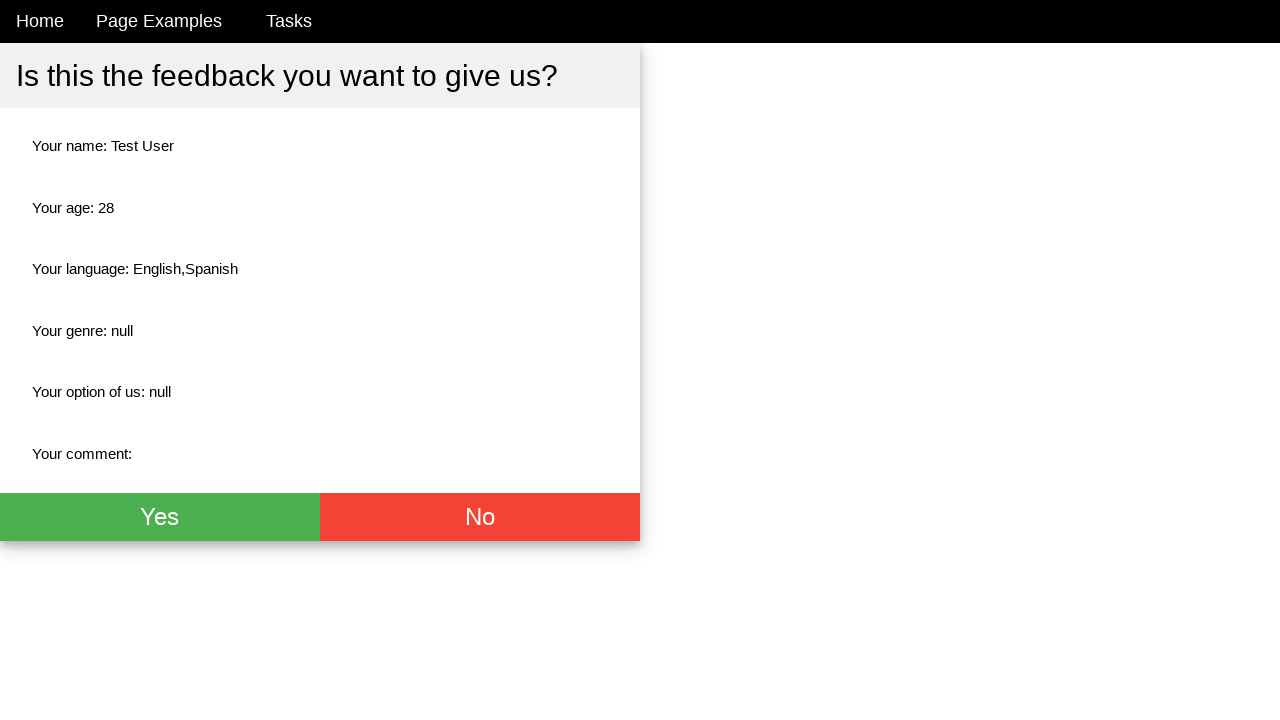

Verified language feedback section is displayed
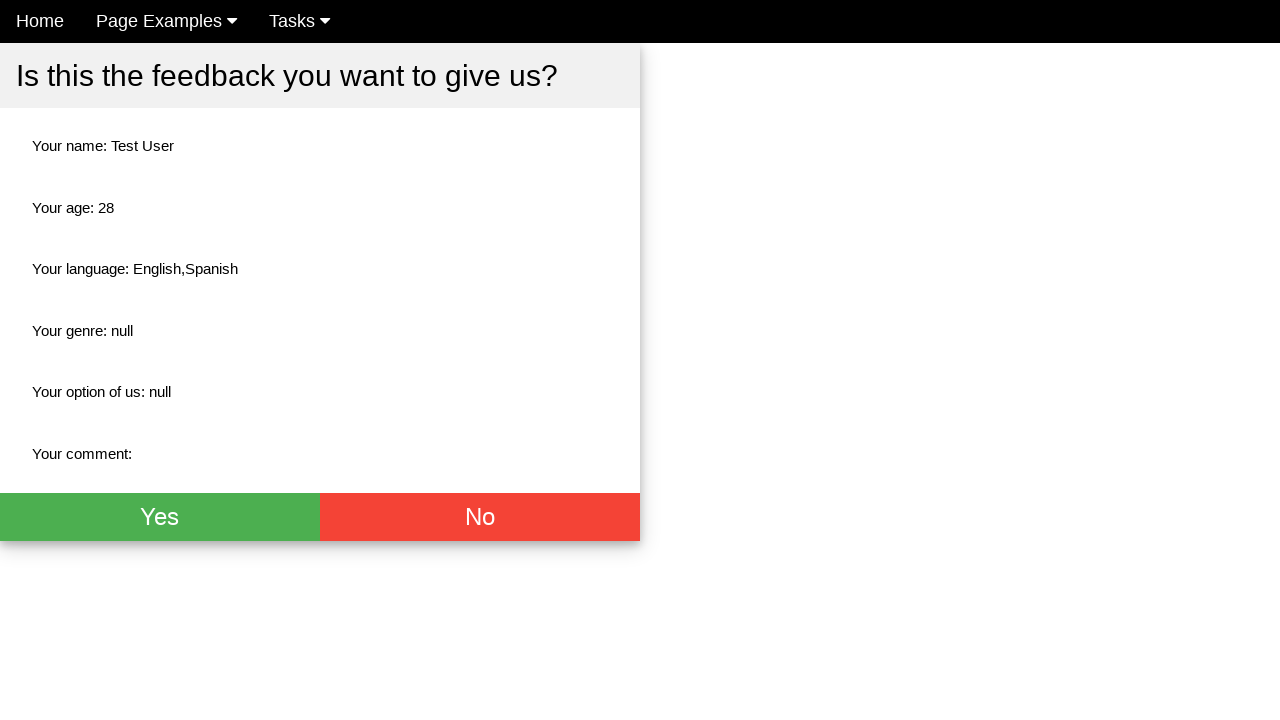

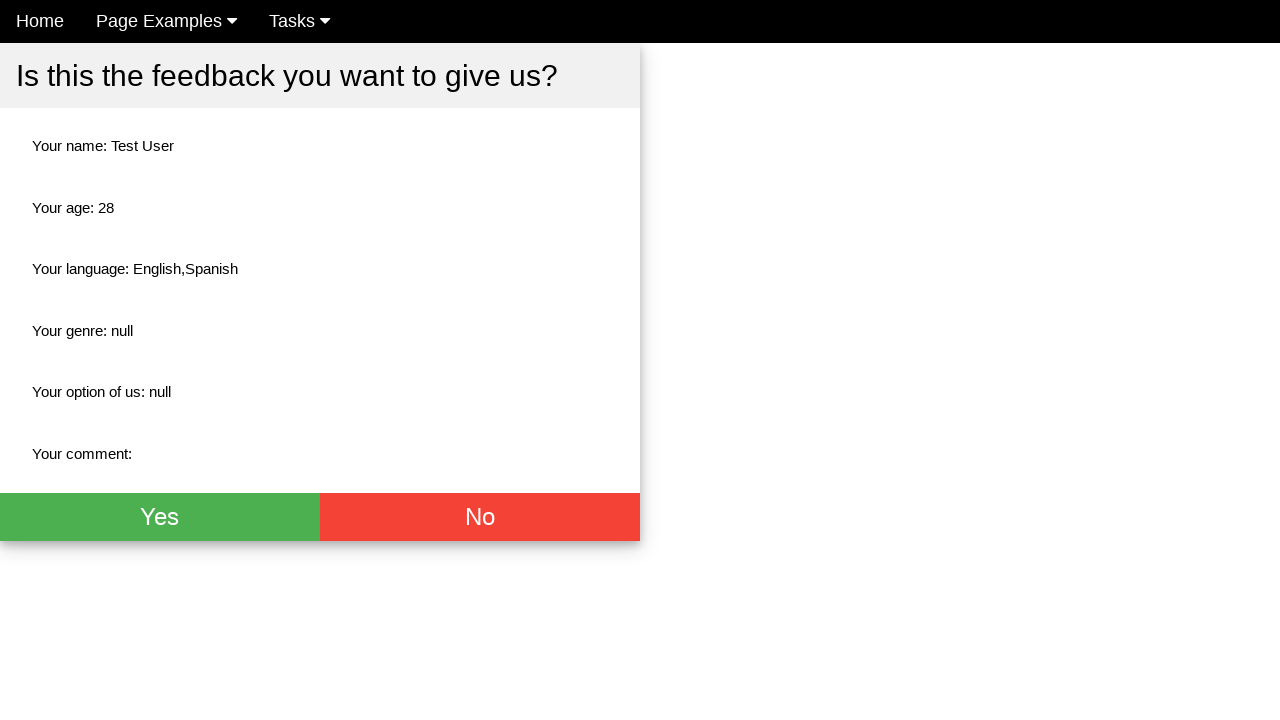